Tests checkbox interaction by finding all checkboxes on a forms tutorial page and clicking any that are not already selected to ensure all checkboxes become checked.

Starting URL: http://echoecho.com/htmlforms09.htm

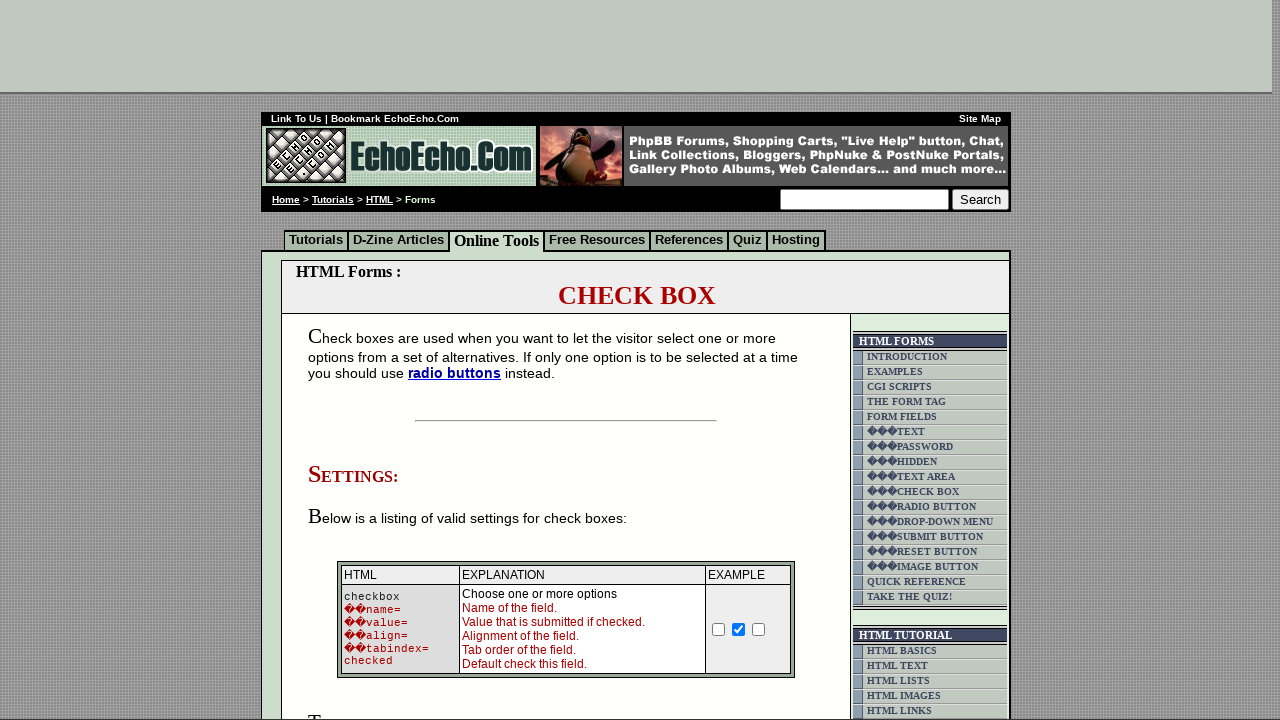

Waited for checkboxes to load on the forms tutorial page
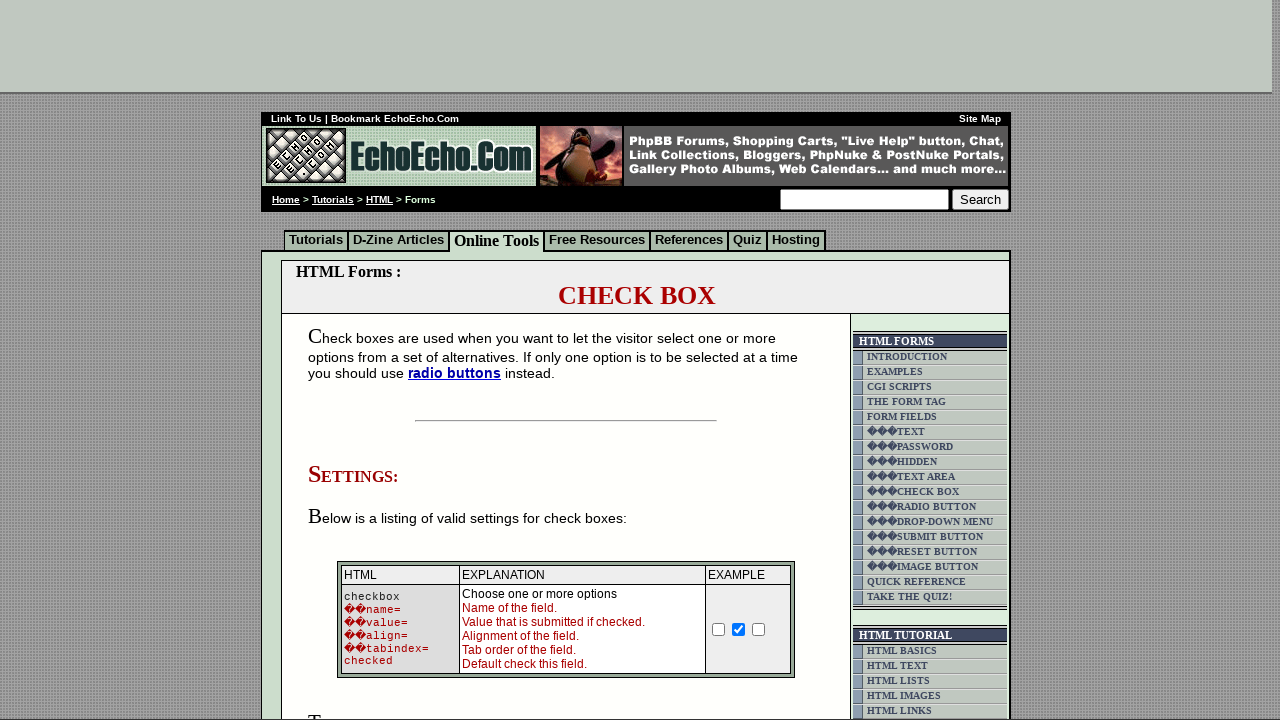

Located all checkboxes in the table
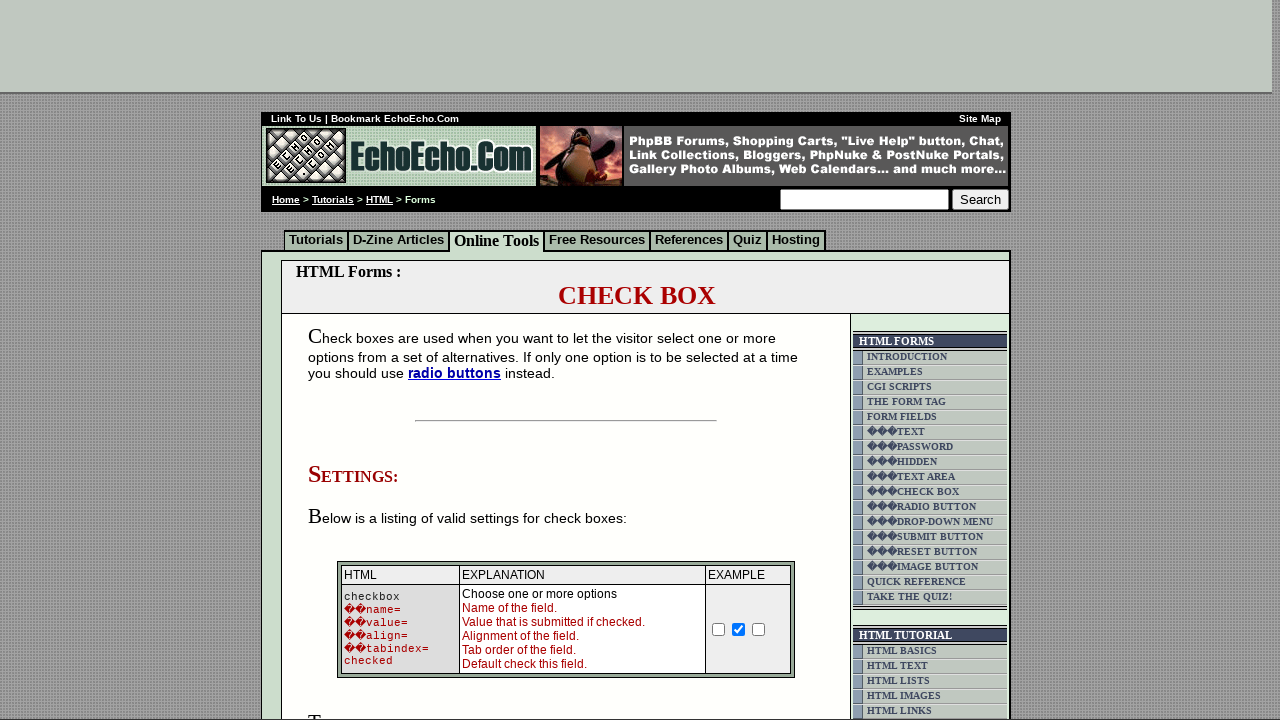

Found 3 checkboxes on the page
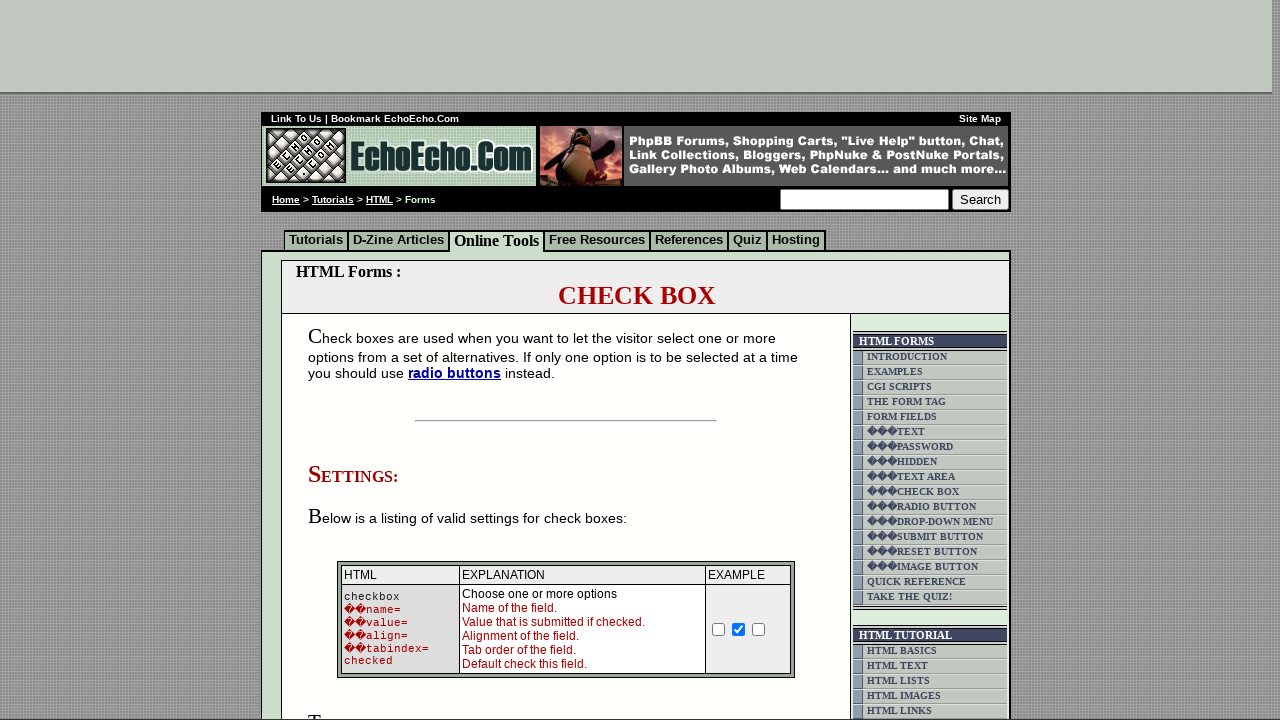

Retrieved checkbox 1 of 3
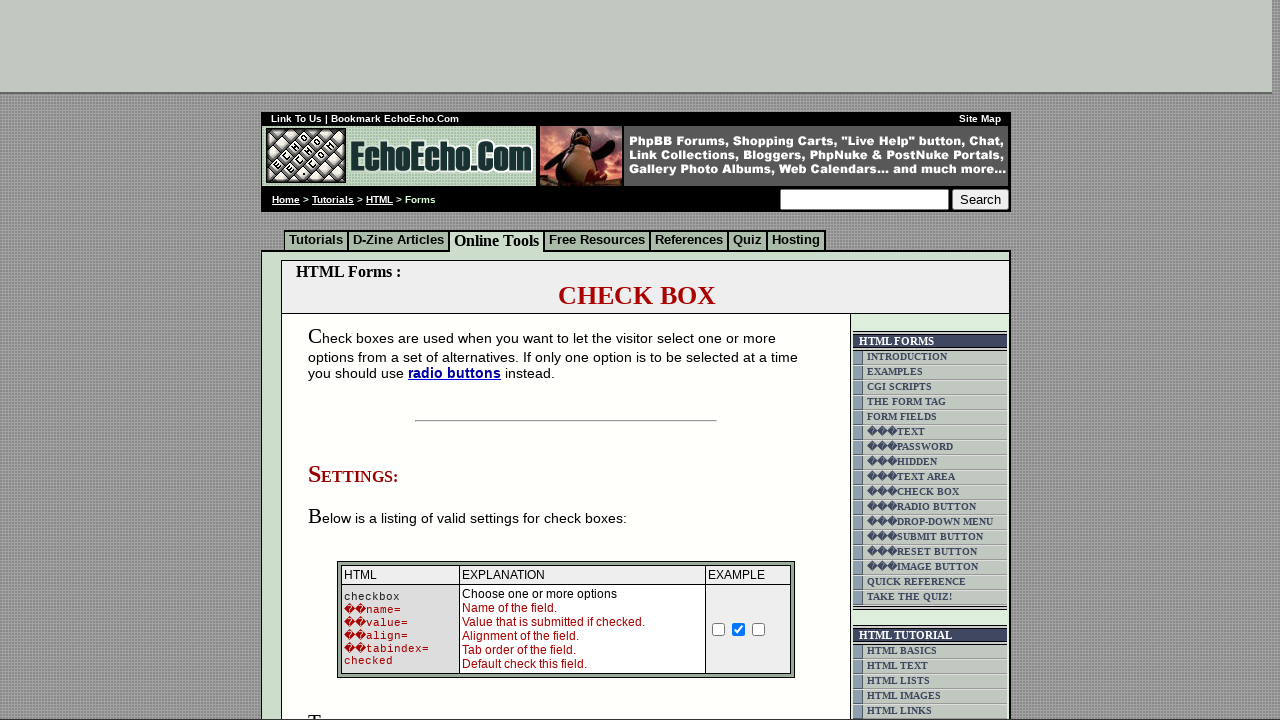

Clicked unchecked checkbox 1 to select it at (354, 360) on td.table5 input[type='checkbox'] >> nth=0
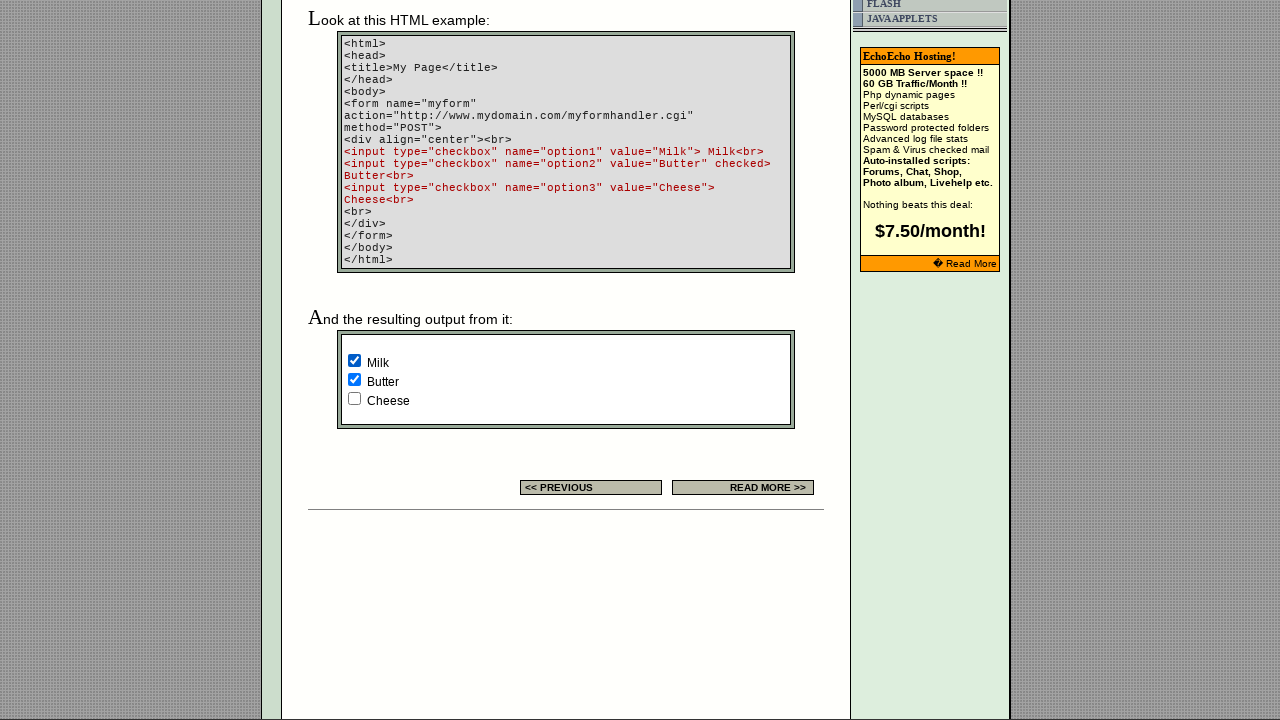

Retrieved checkbox 2 of 3
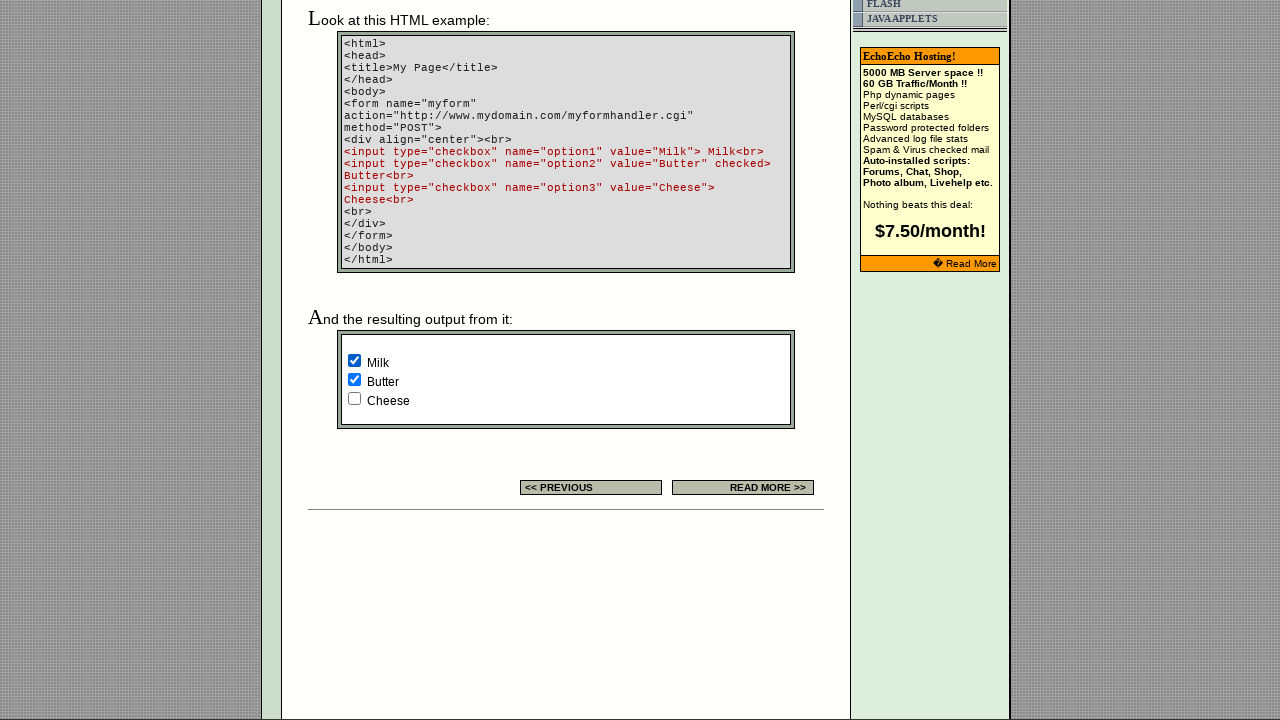

Checkbox 2 was already selected, skipped
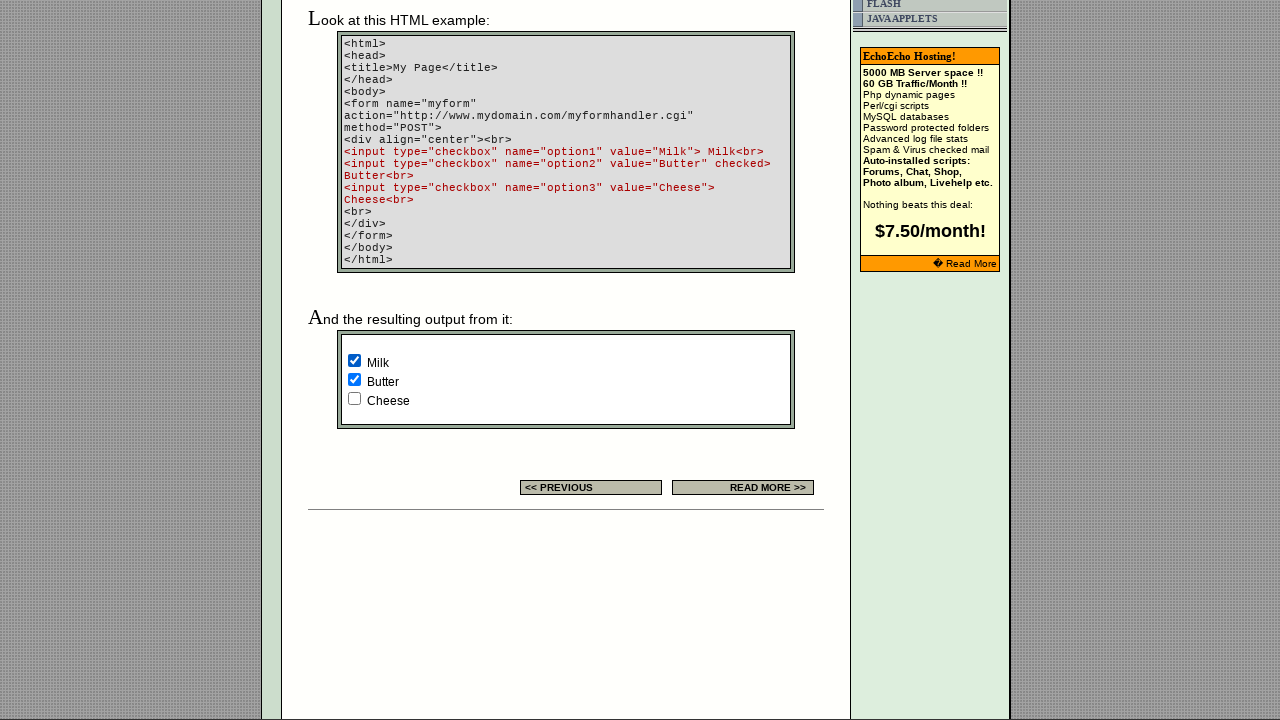

Retrieved checkbox 3 of 3
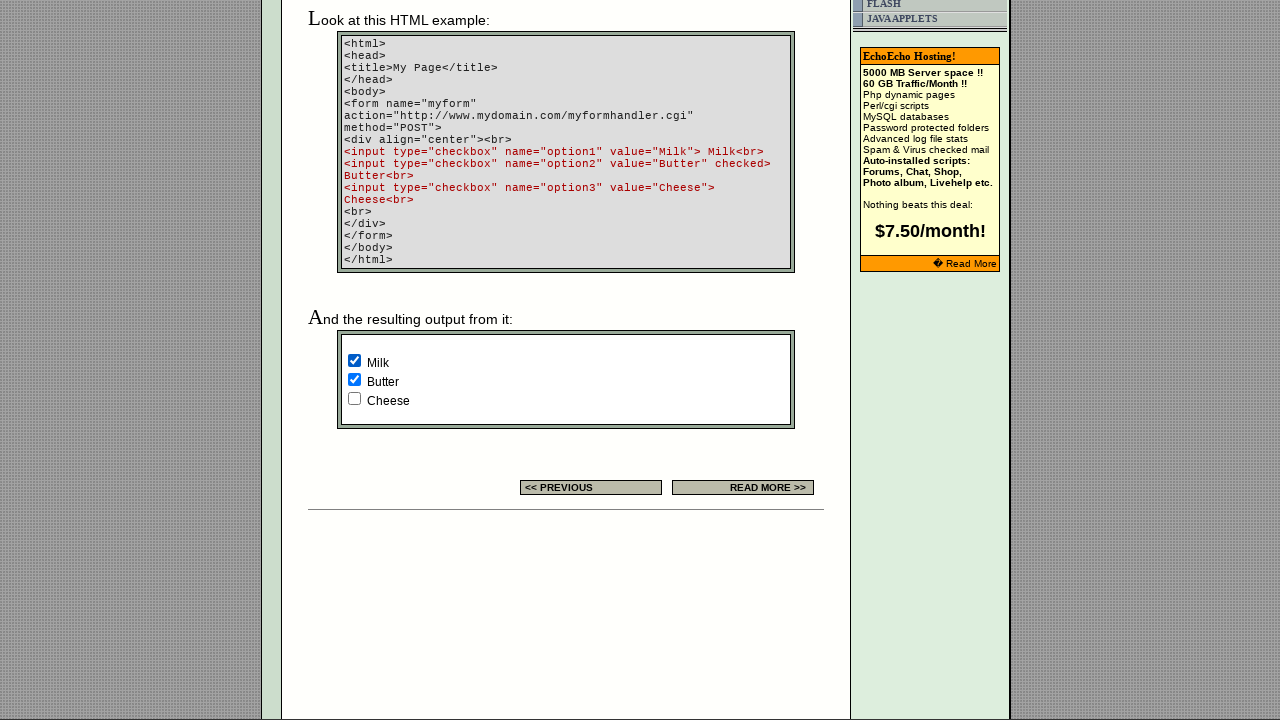

Clicked unchecked checkbox 3 to select it at (354, 398) on td.table5 input[type='checkbox'] >> nth=2
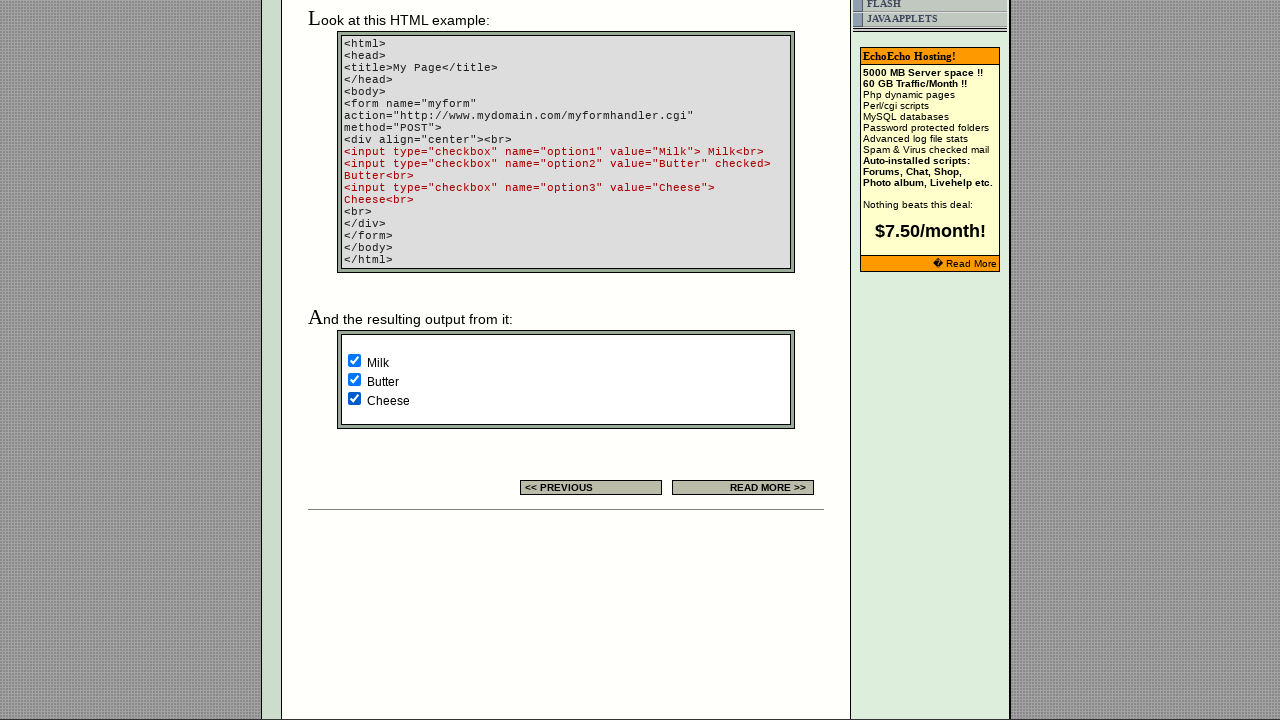

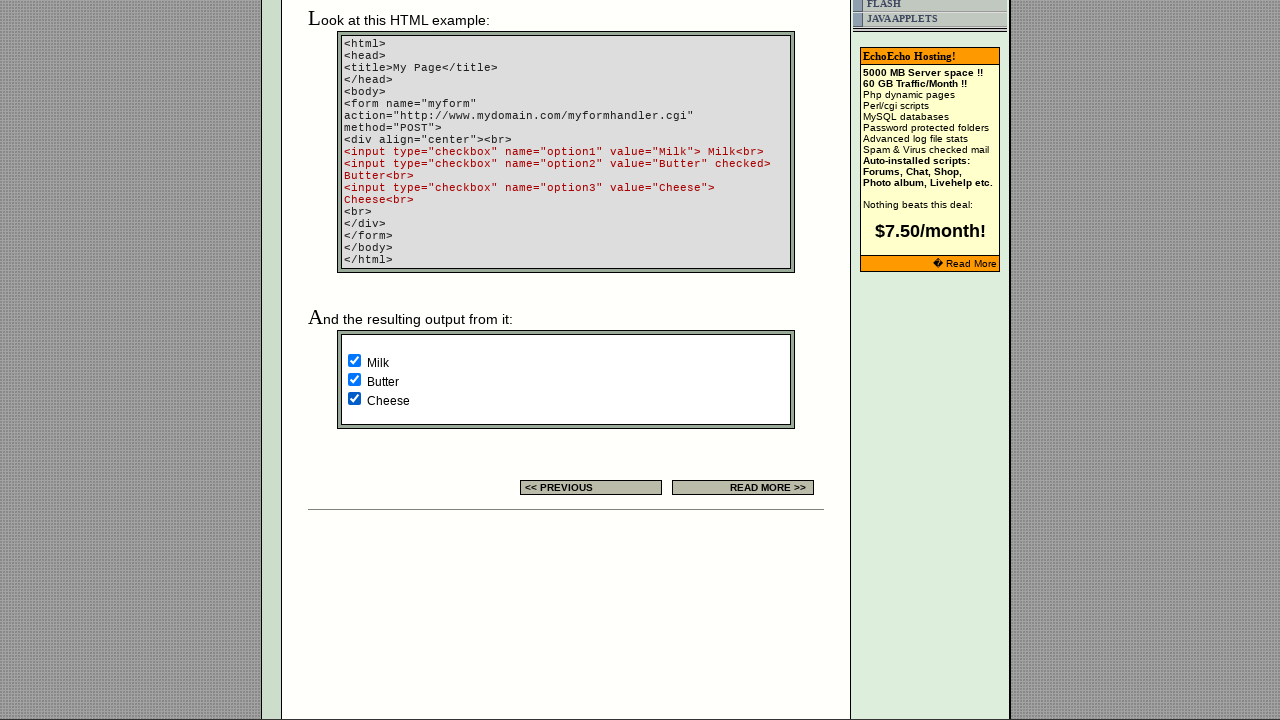